Tests selecting multiple random elements using Ctrl+Click functionality

Starting URL: https://automationfc.github.io/jquery-selectable/

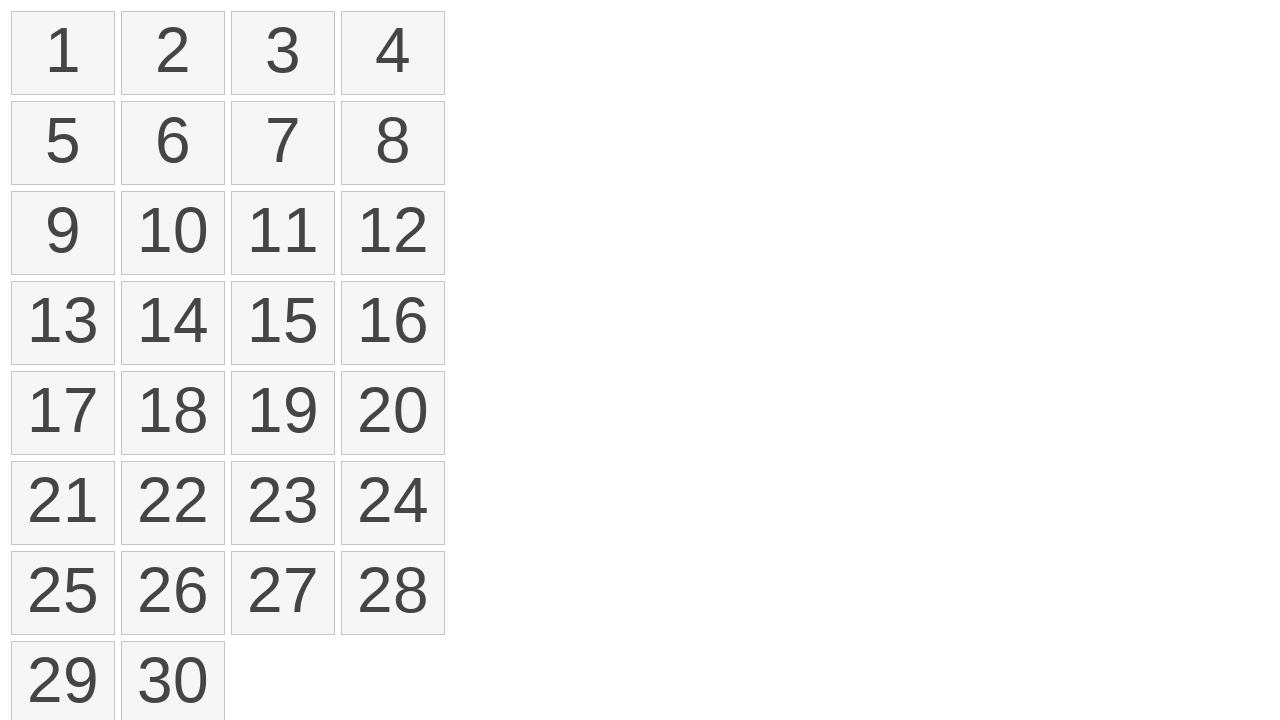

Waited for selectable elements to load
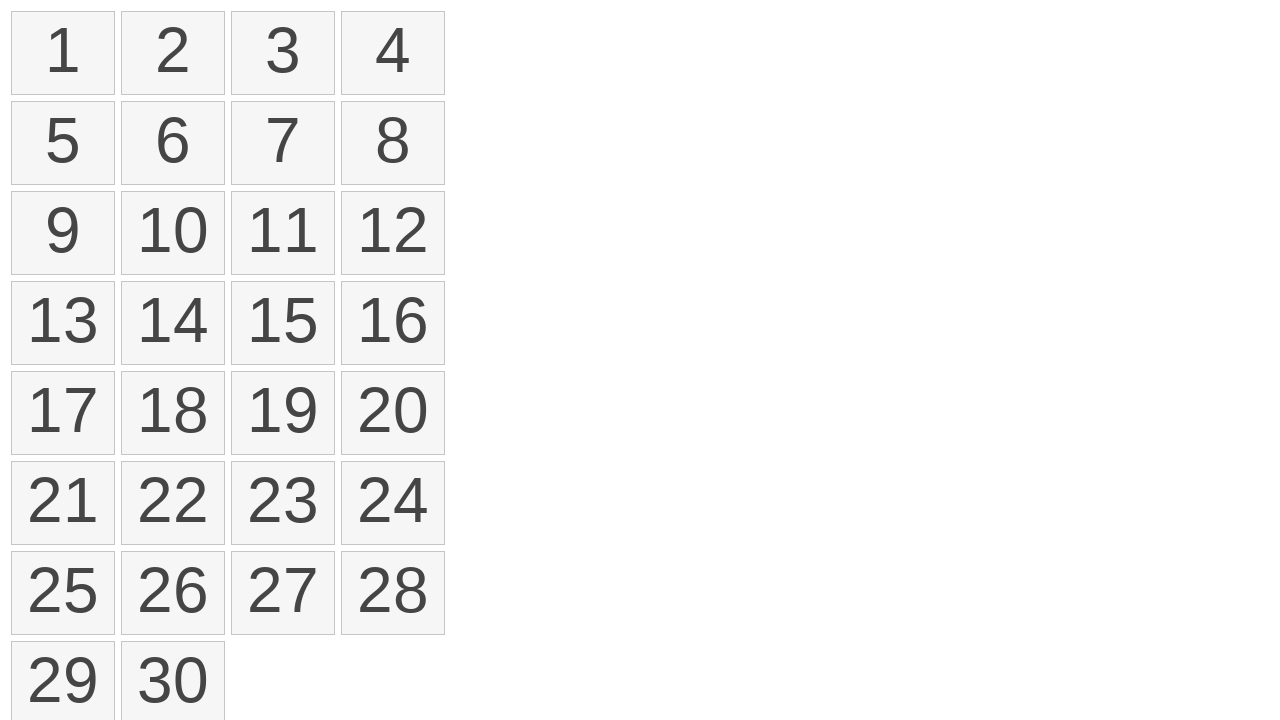

Ctrl+clicked on first element (index 0) at (63, 53) on li.ui-state-default >> nth=0
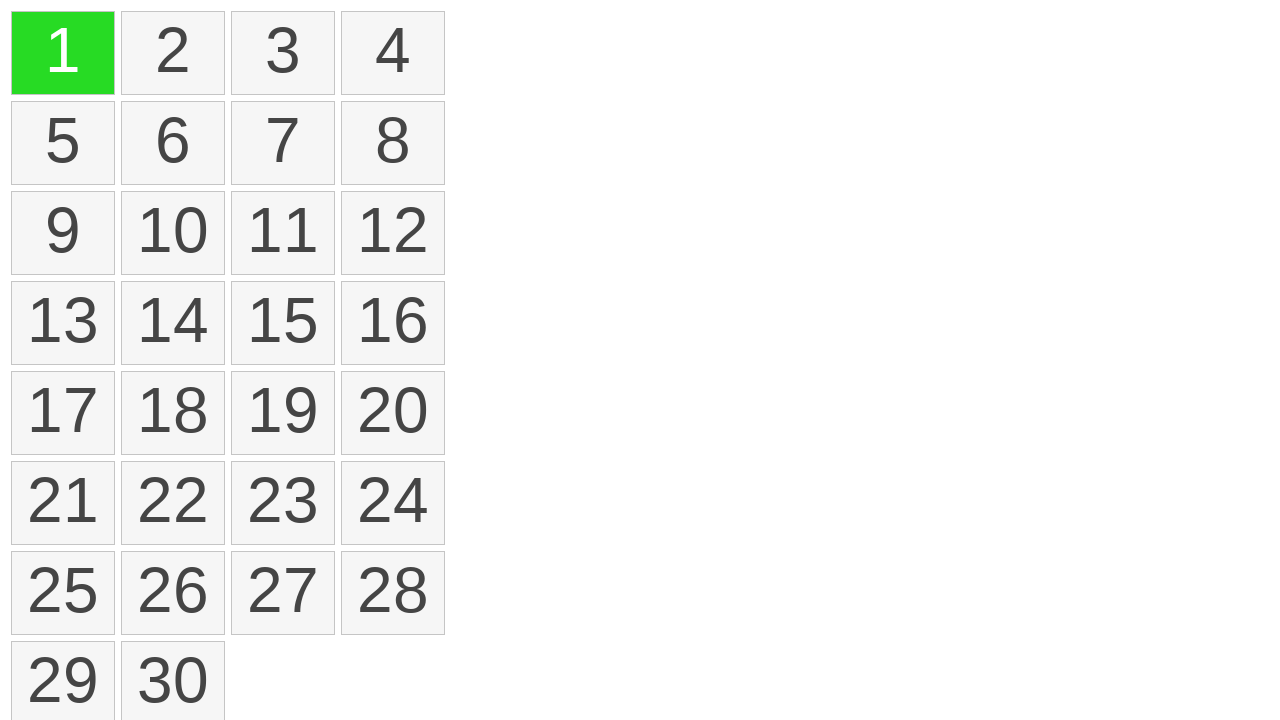

Ctrl+clicked on second element (index 1) at (173, 53) on li.ui-state-default >> nth=1
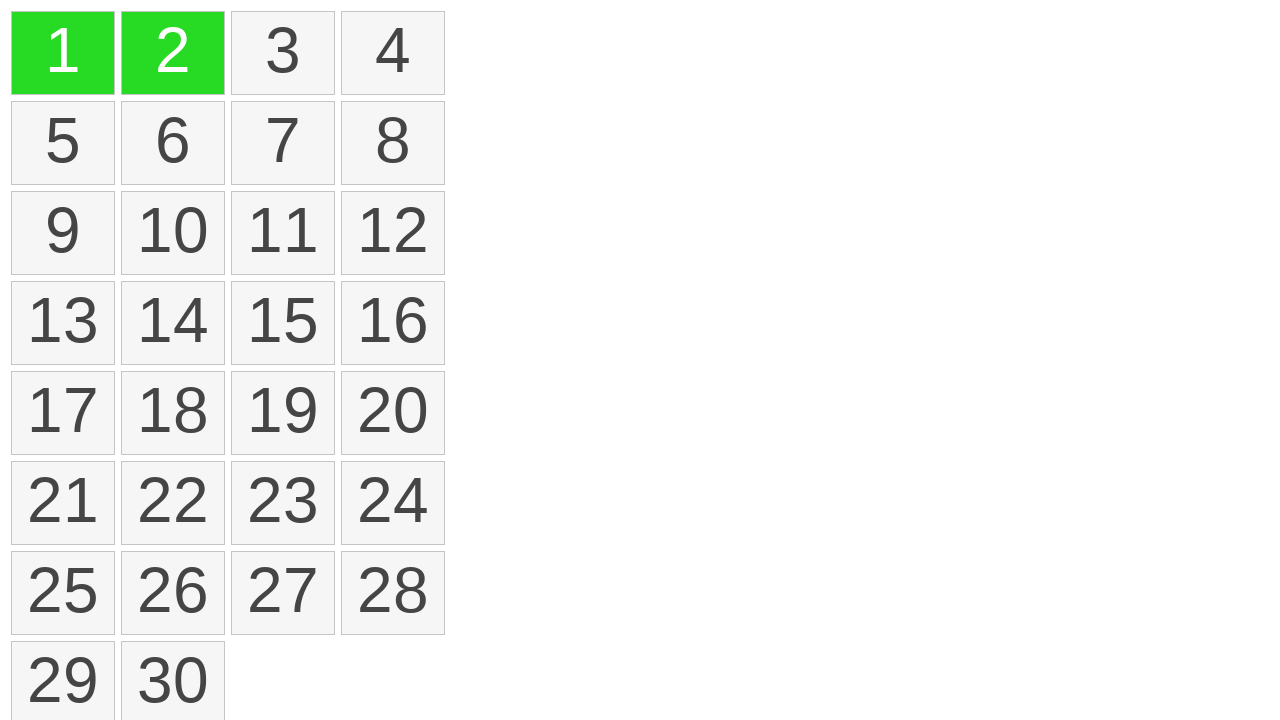

Ctrl+clicked on fourth element (index 3) at (393, 53) on li.ui-state-default >> nth=3
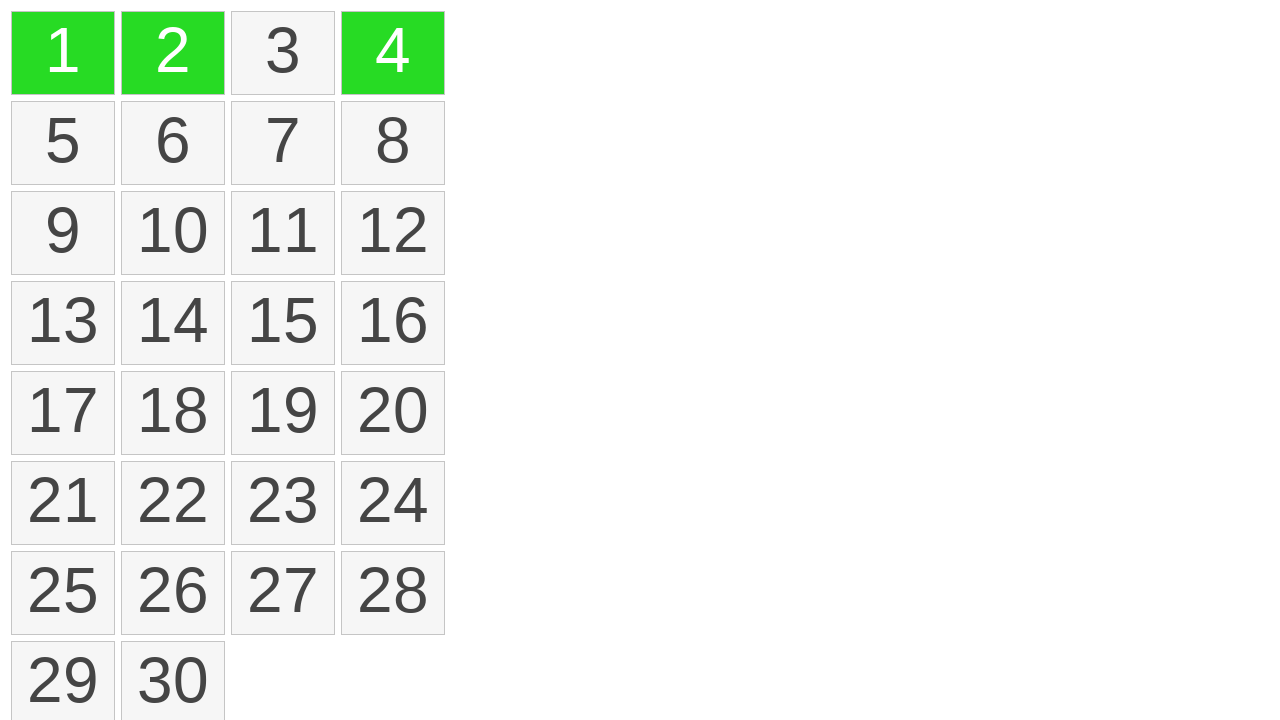

Ctrl+clicked on seventh element (index 6) at (283, 143) on li.ui-state-default >> nth=6
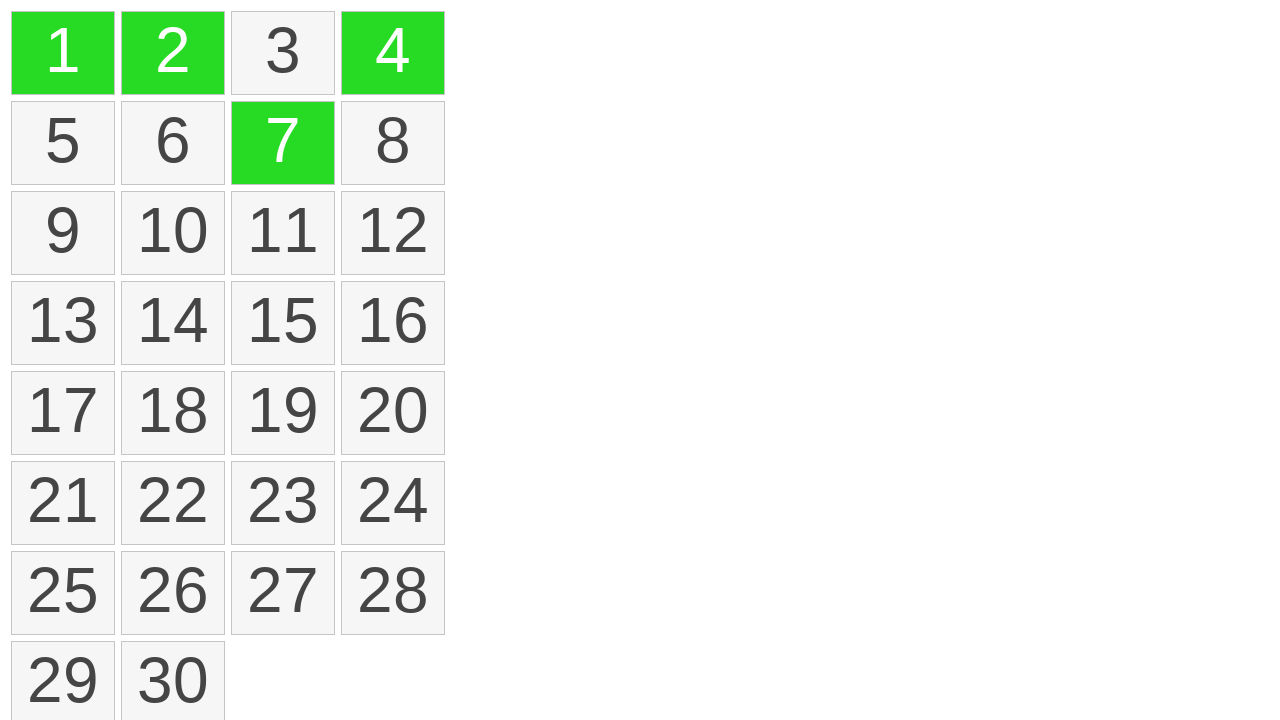

Waited 2 seconds for selection to be applied
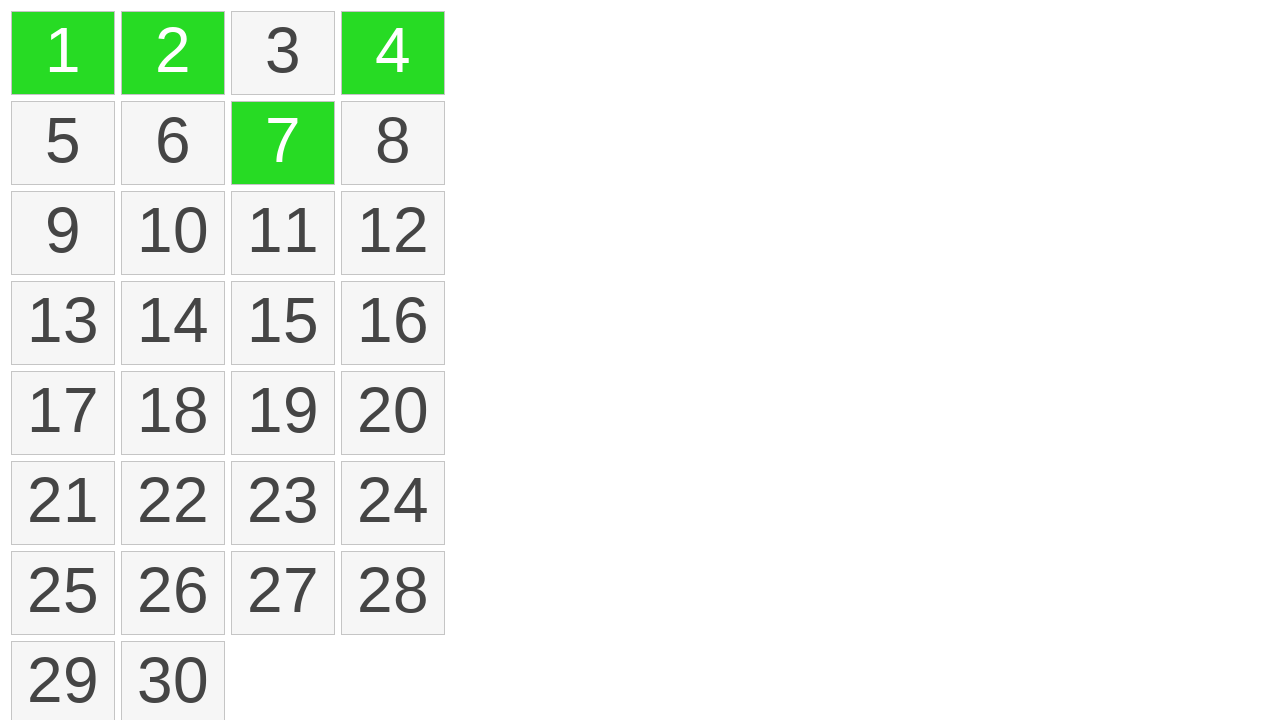

Verified that selected elements are displayed with ui-selected class
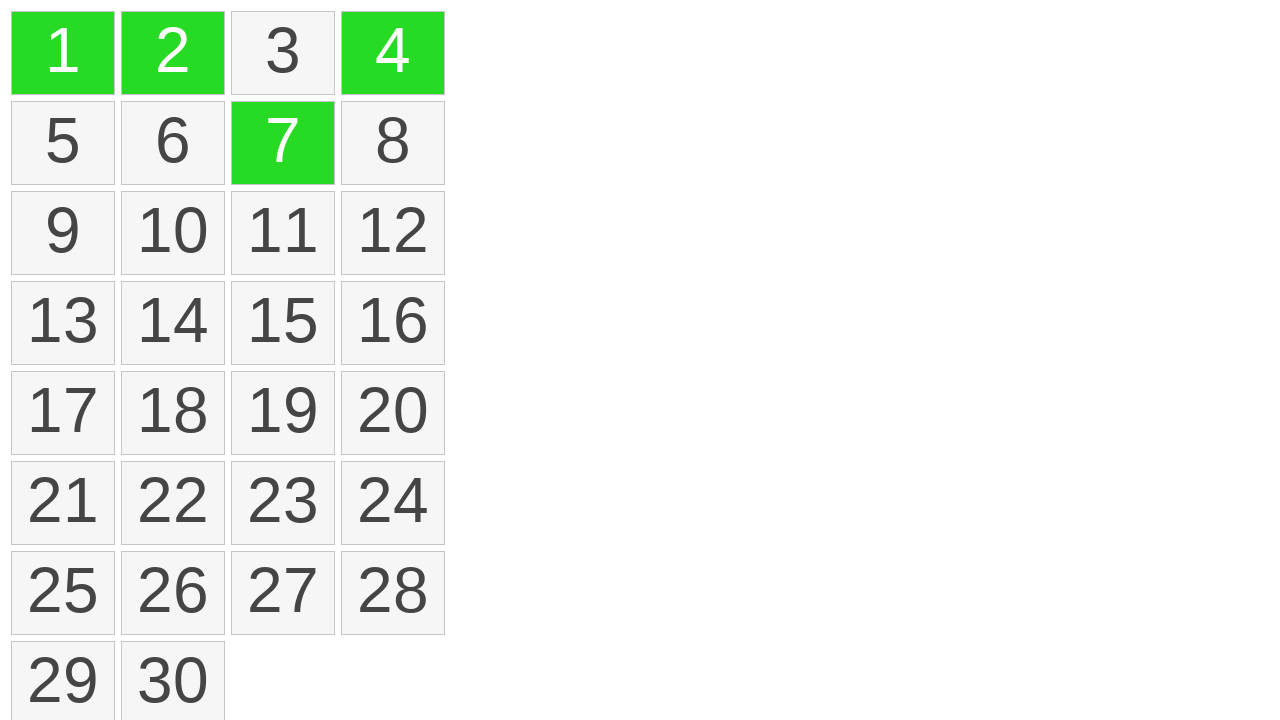

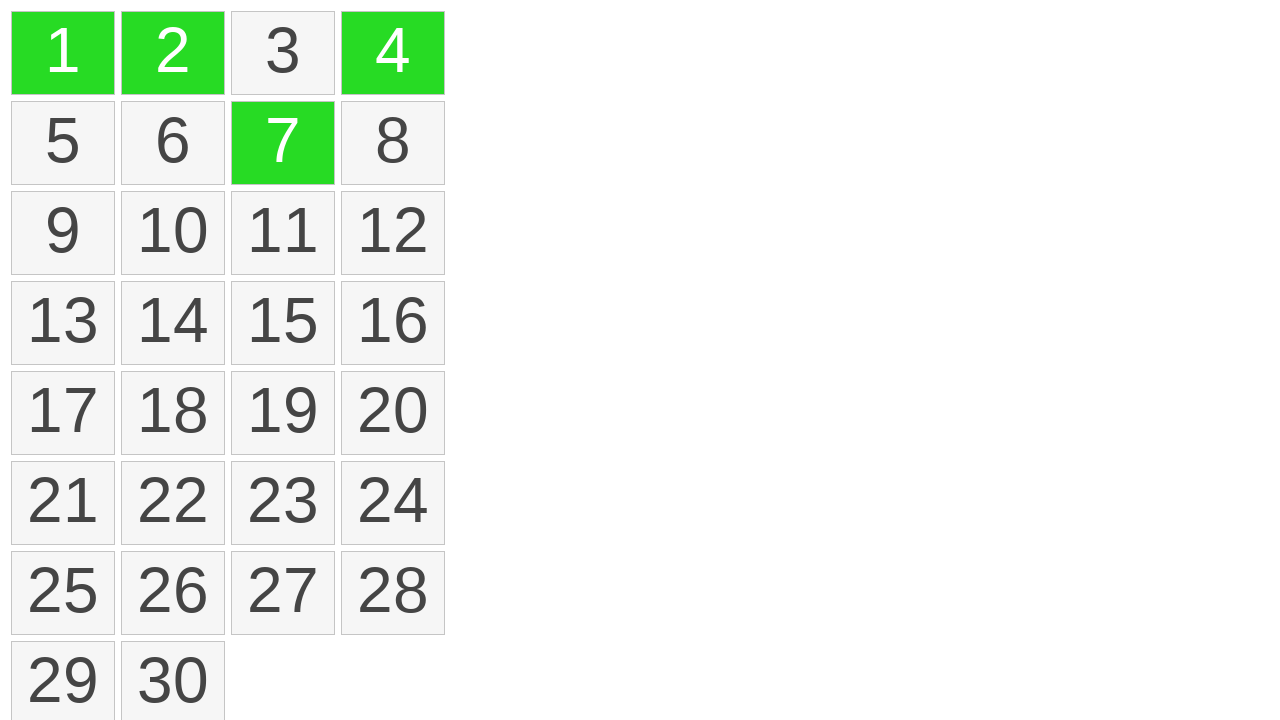